Tests the search functionality by navigating to the search page, entering "python" as a search term, and verifying that search results contain the language name.

Starting URL: https://www.99-bottles-of-beer.net/

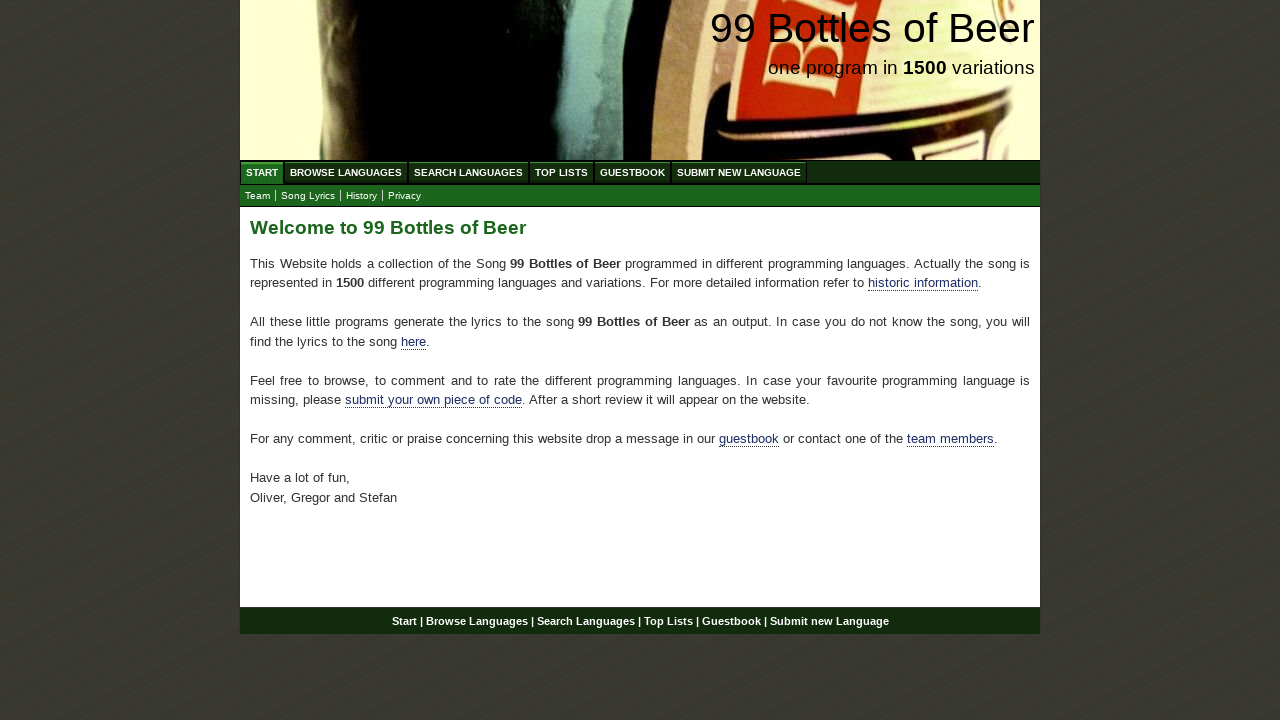

Clicked on Search Languages menu at (468, 172) on xpath=//ul[@id='menu']/li/a[@href='/search.html']
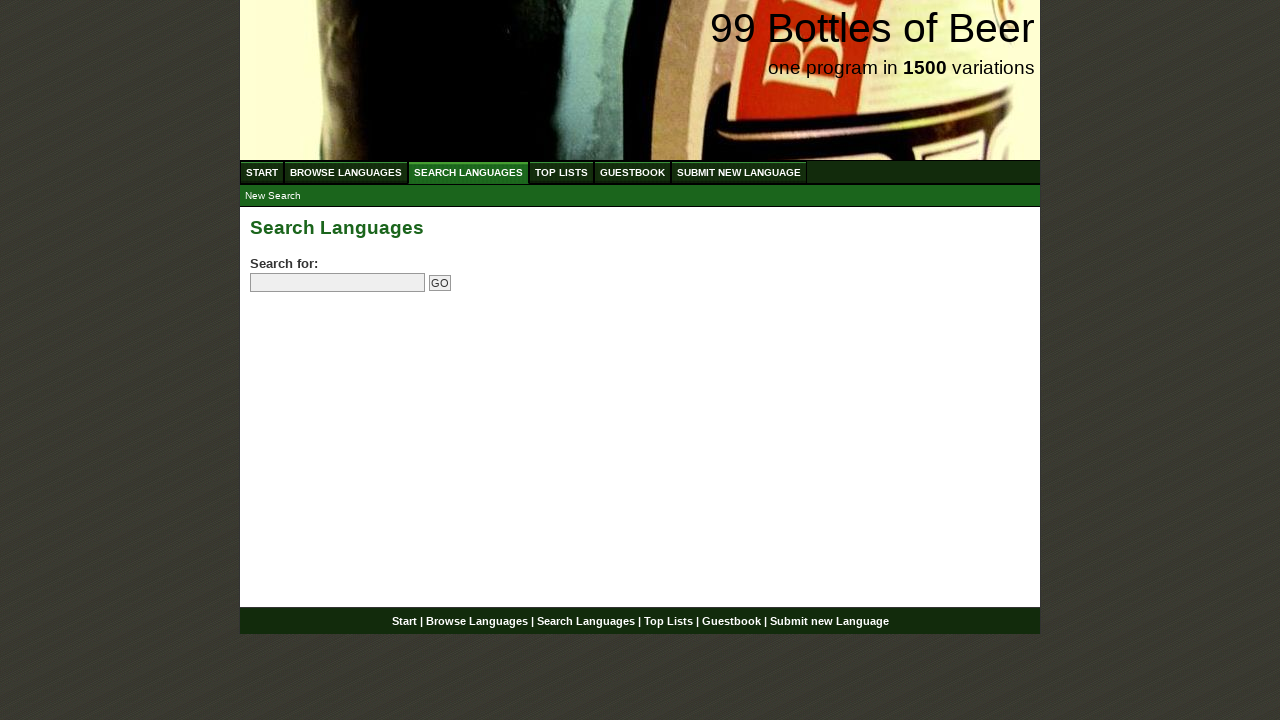

Clicked on search field at (338, 283) on input[name='search']
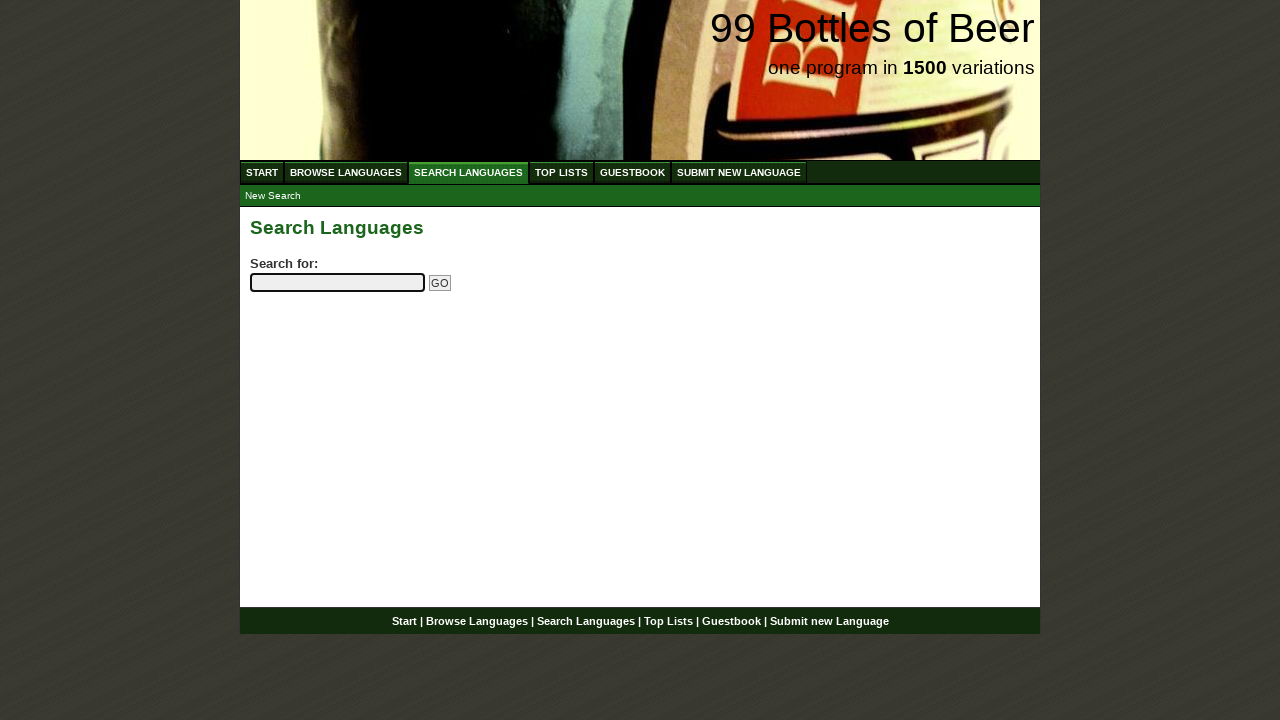

Entered 'python' in search field on input[name='search']
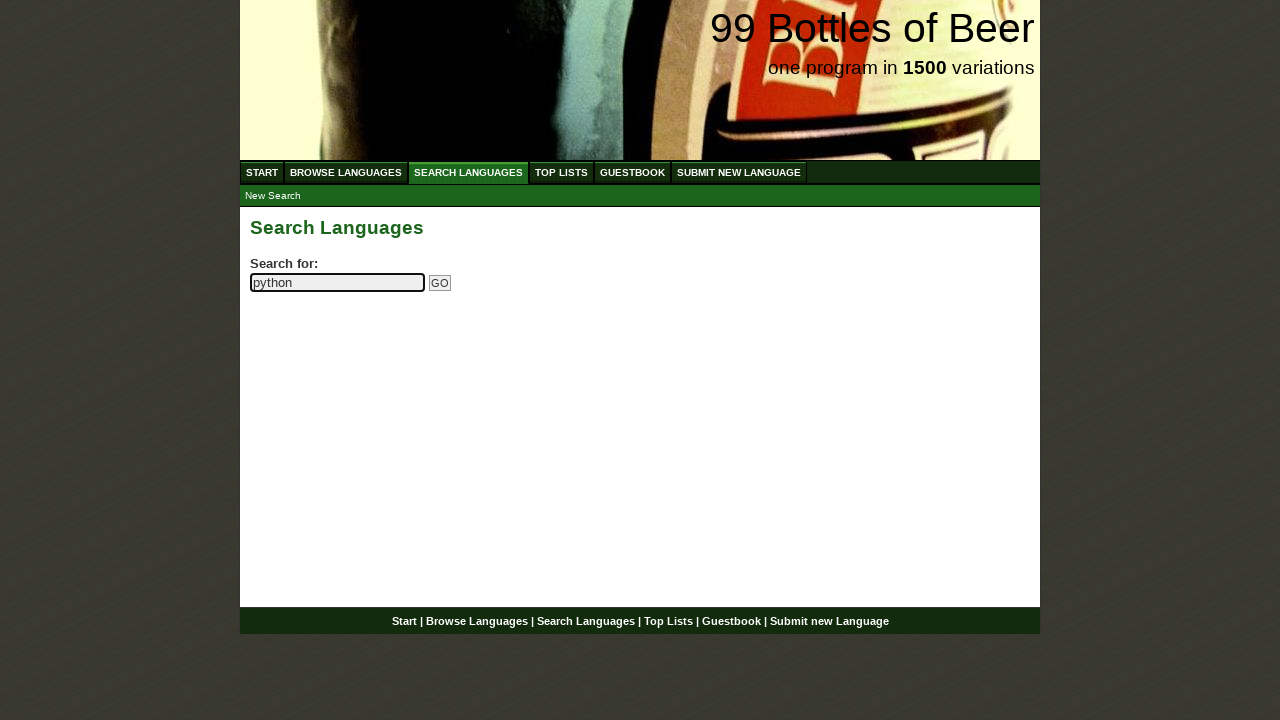

Clicked Go button to submit search at (440, 283) on input[name='submitsearch']
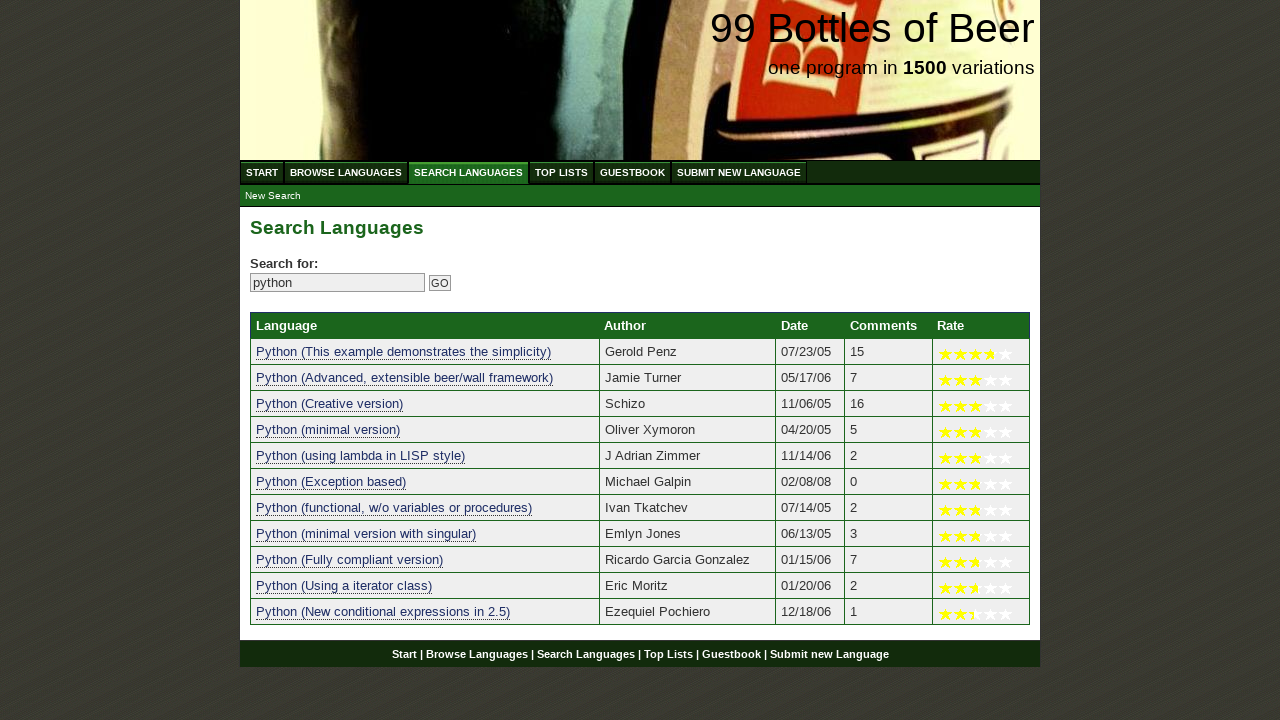

Search results table loaded successfully
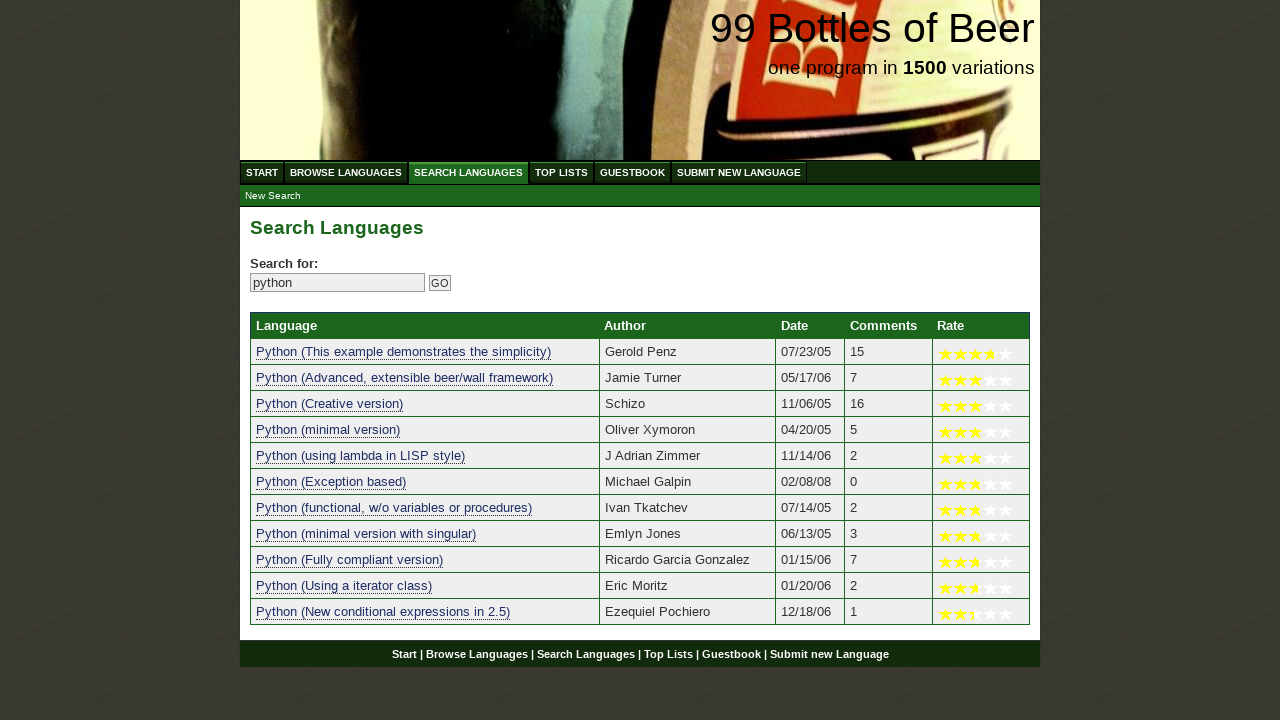

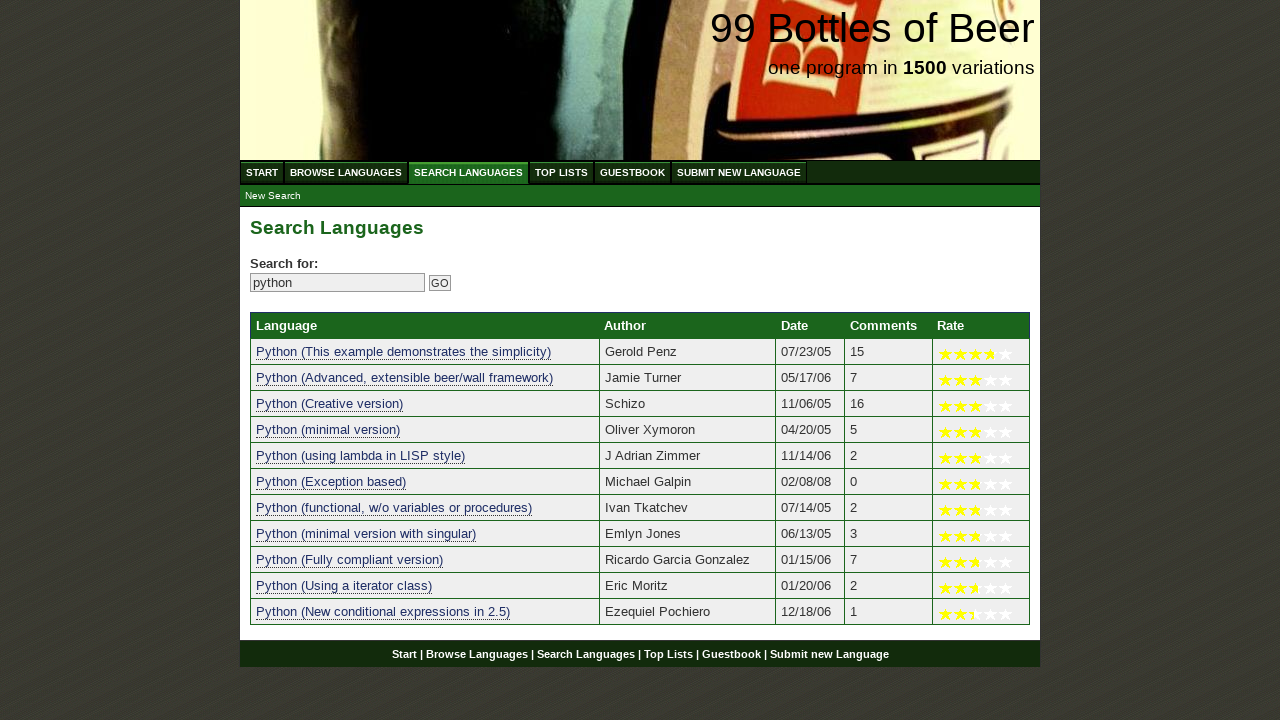